Navigates to dev-event.vercel.app events page and waits for event items to load and become visible.

Starting URL: https://dev-event.vercel.app/events

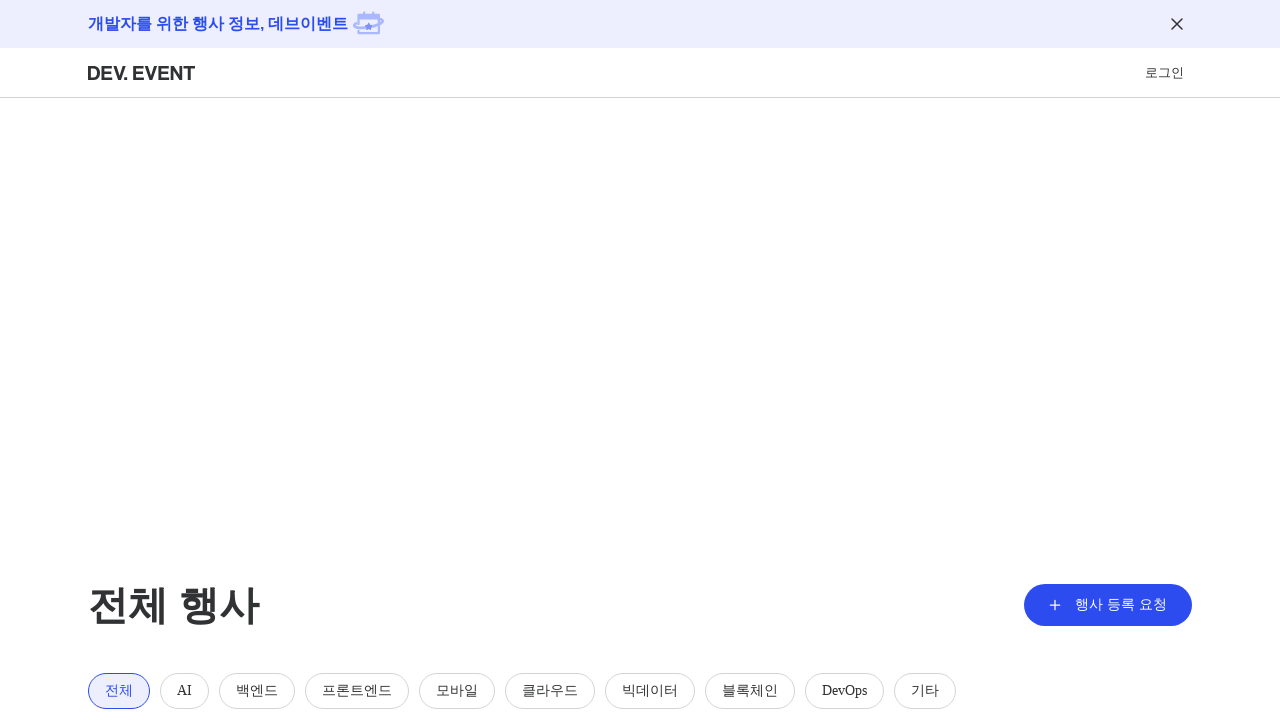

Navigated to dev-event.vercel.app events page
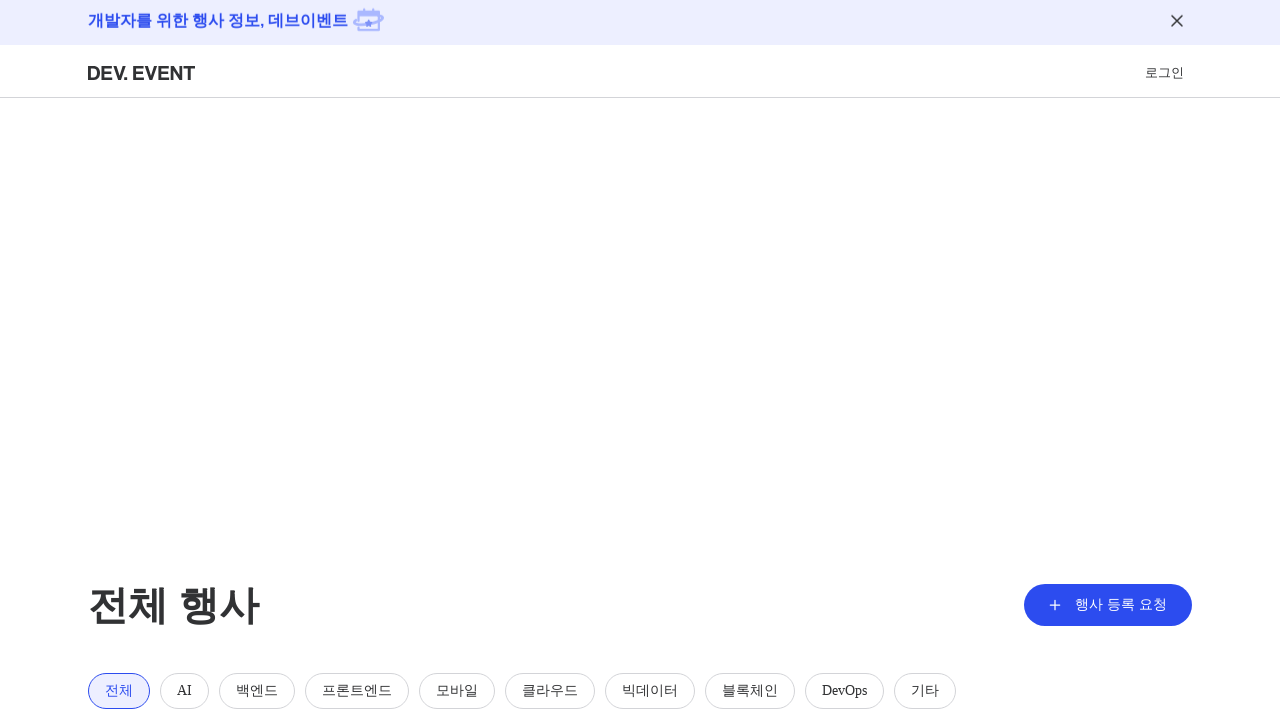

Event items loaded and became visible
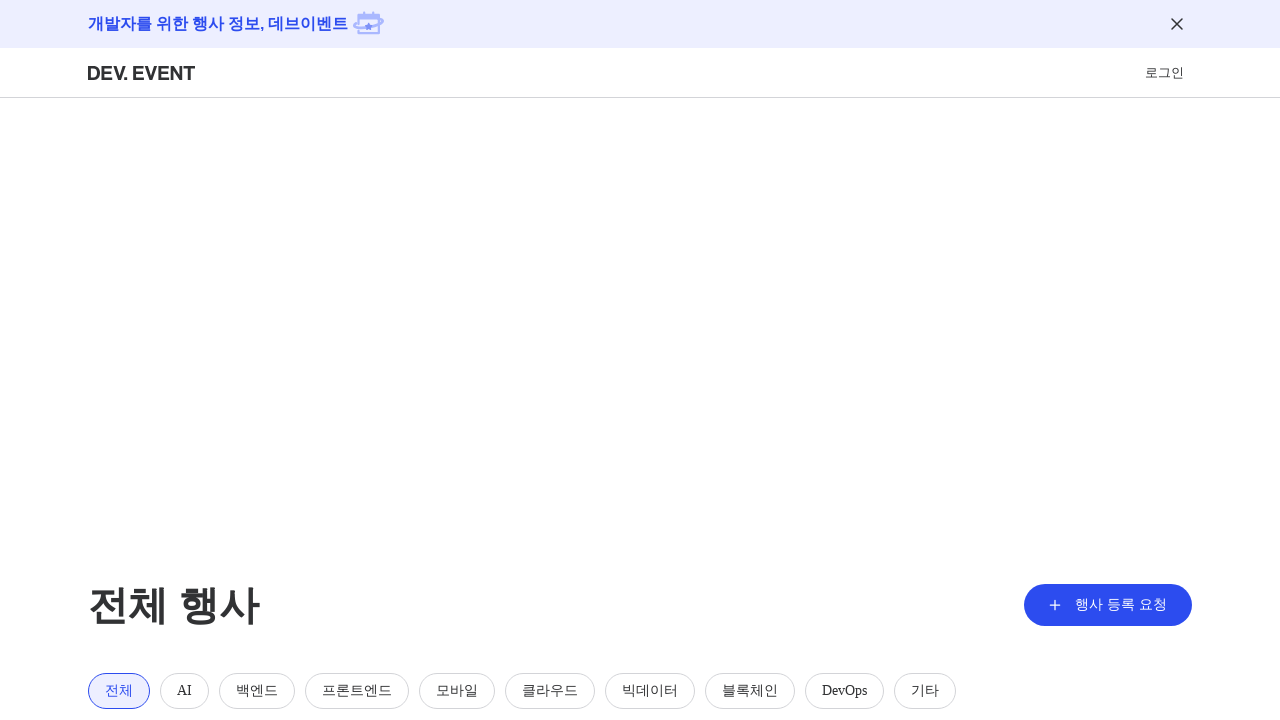

First event item verified to be visible
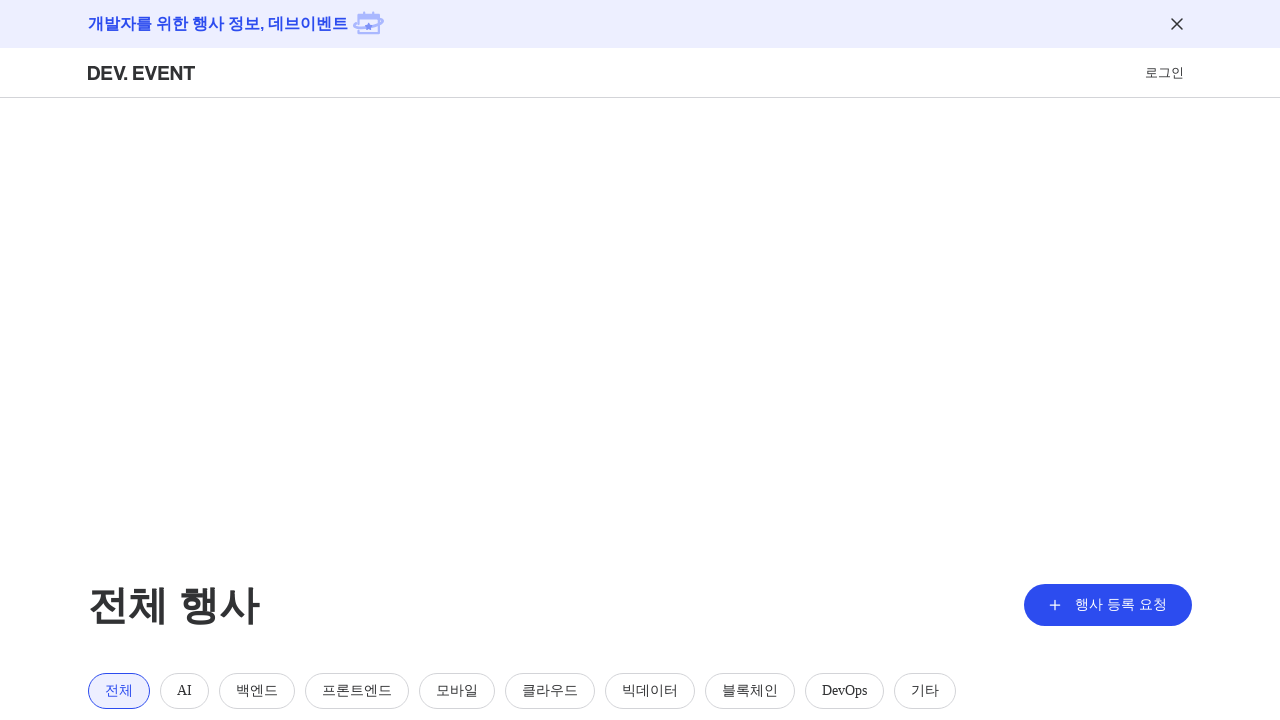

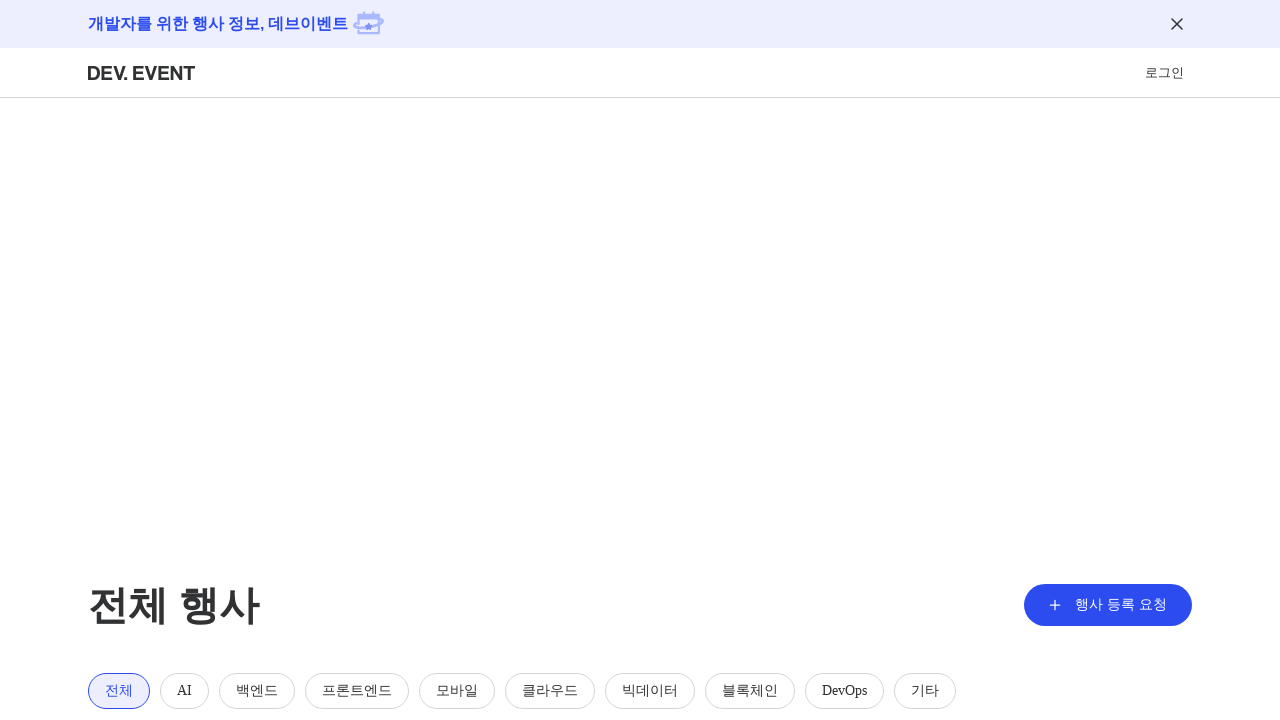